Tests dynamic loading example 1 with explicit wait - clicks start button and waits for the hidden element to become visible before verifying text.

Starting URL: http://the-internet.herokuapp.com/dynamic_loading/1

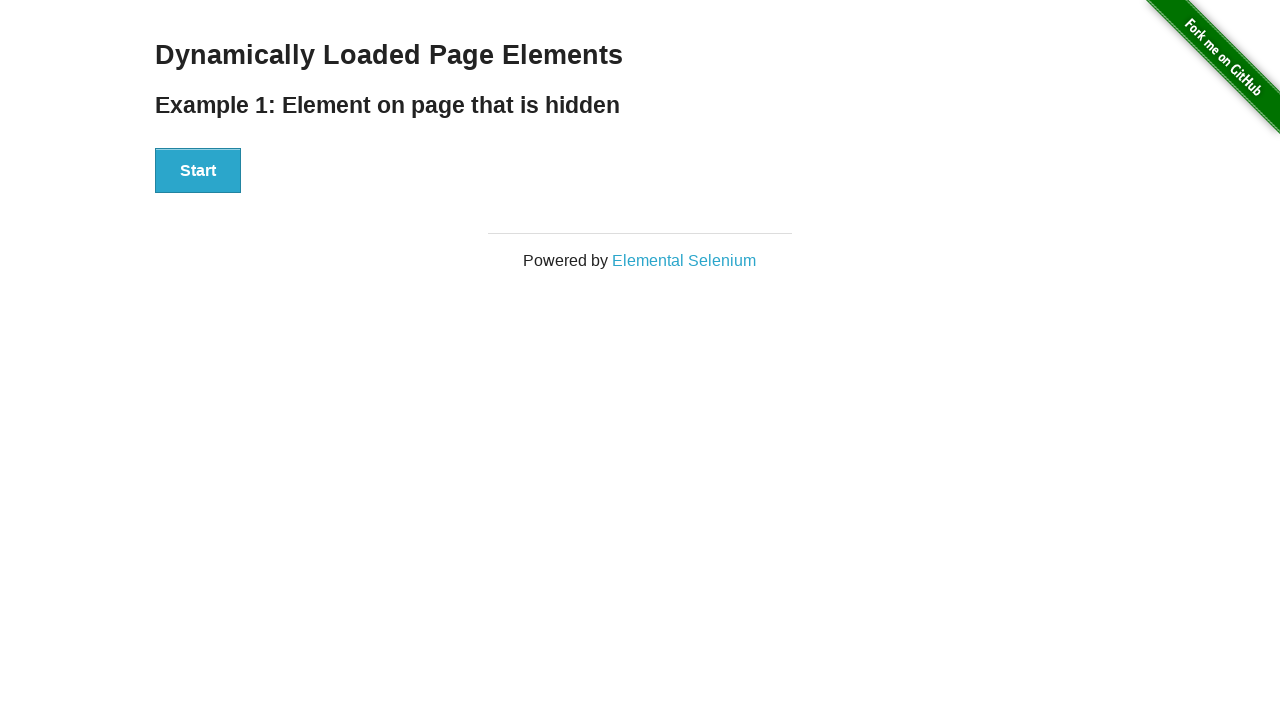

Clicked start button to initiate dynamic loading at (198, 171) on #start button
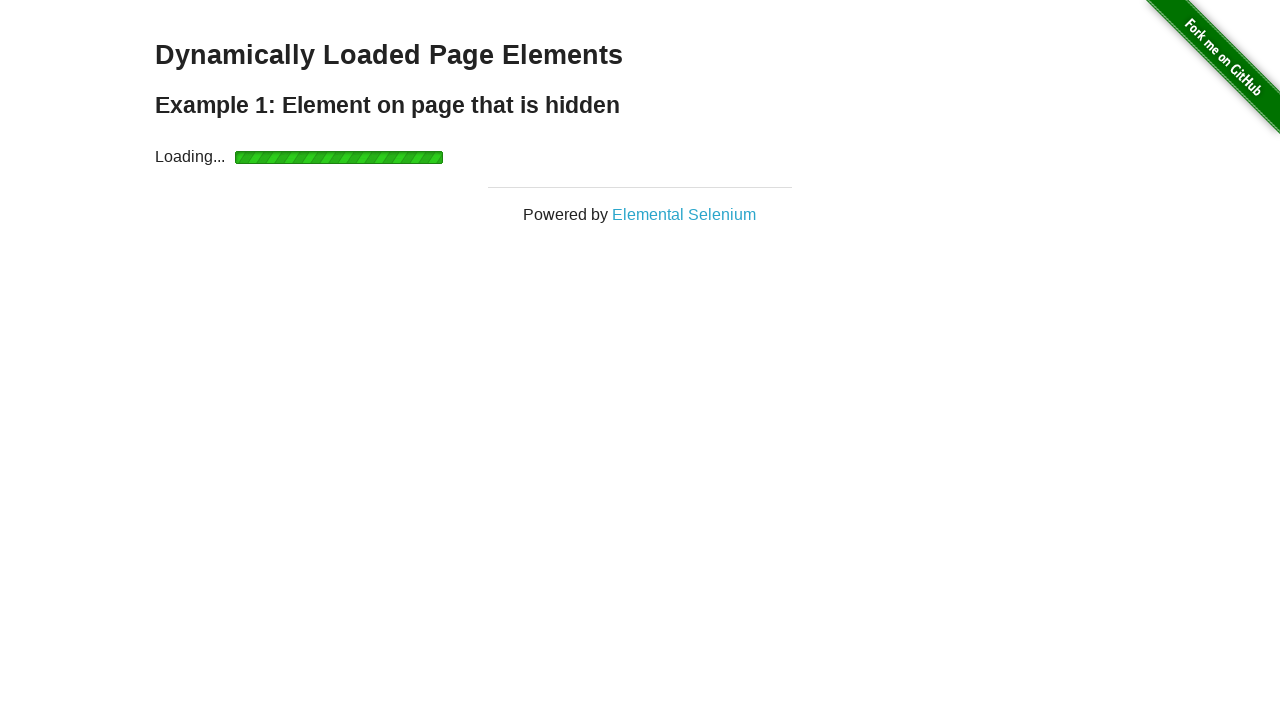

Waited for finish element to become visible (explicit wait)
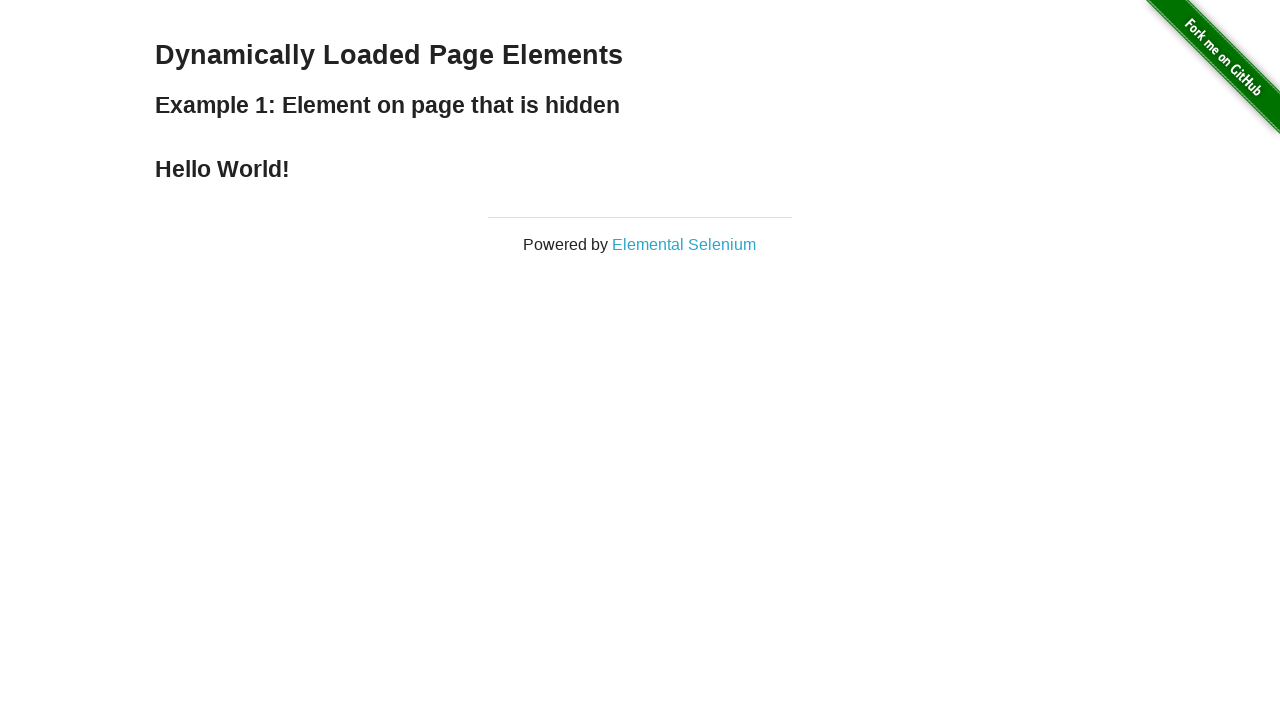

Verified finish element contains 'Hello World!' text
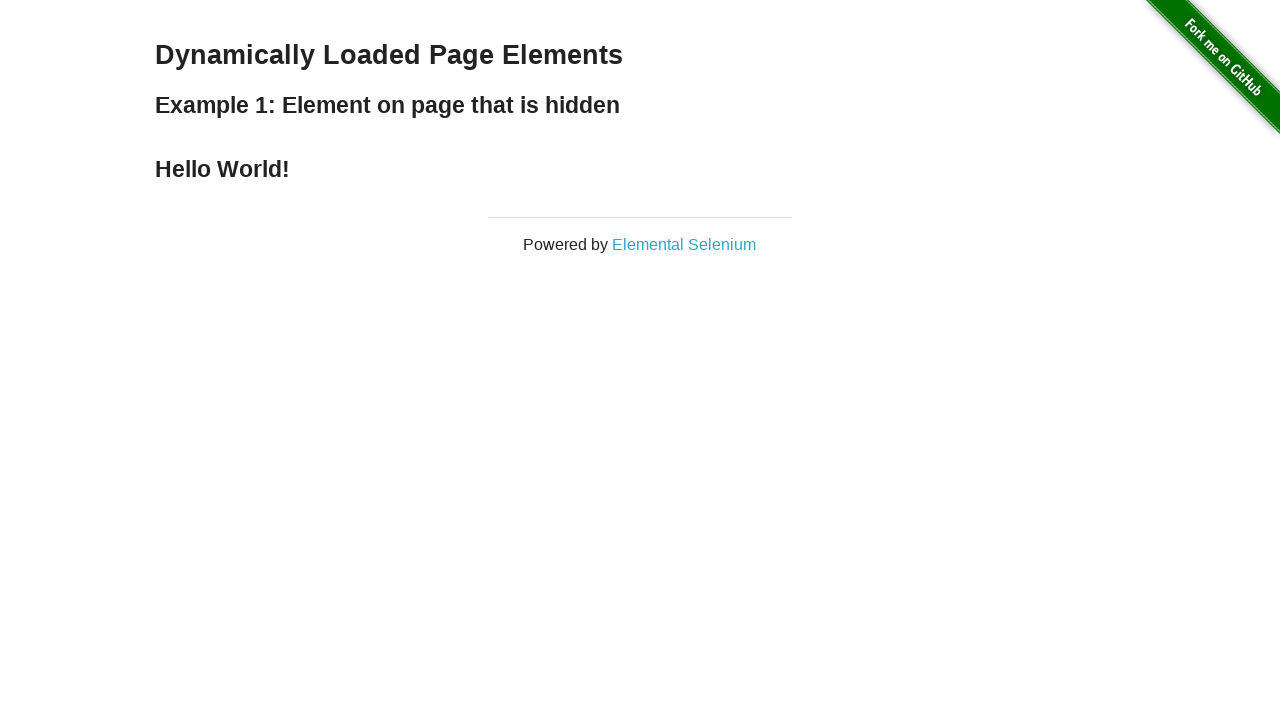

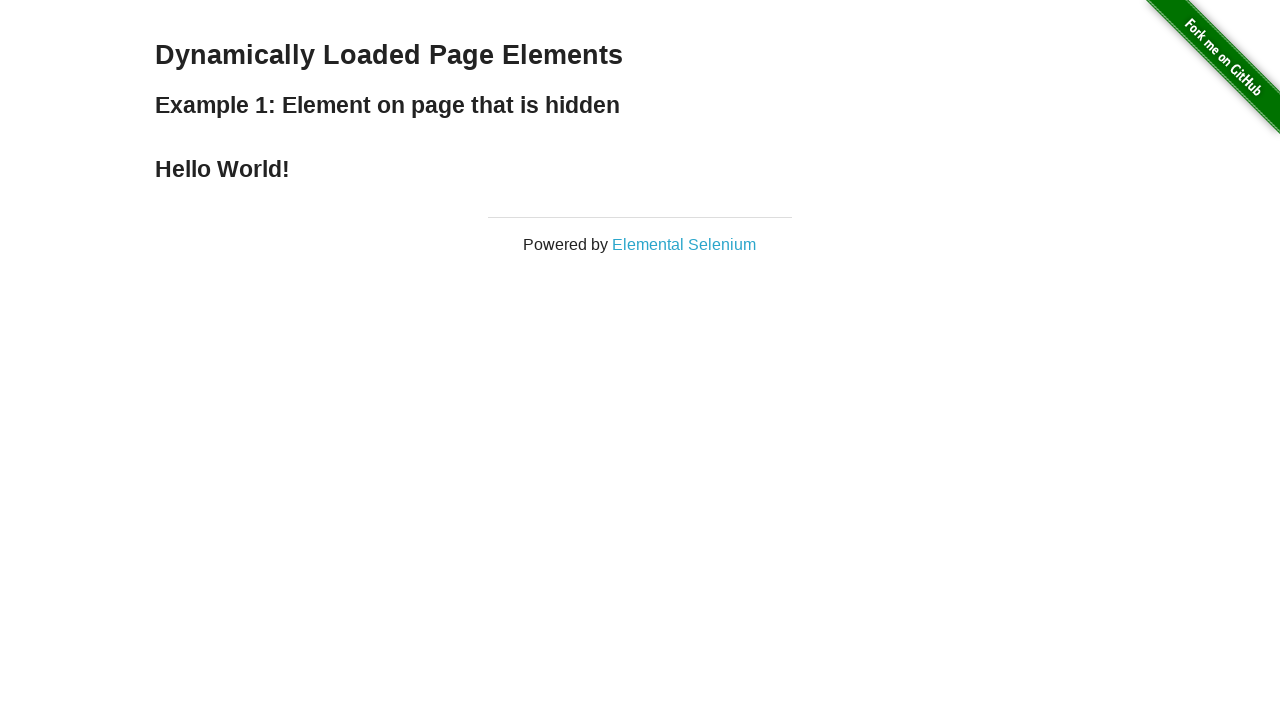